Opens the nopCommerce demo site in a browser

Starting URL: https://demo.nopcommerce.com/

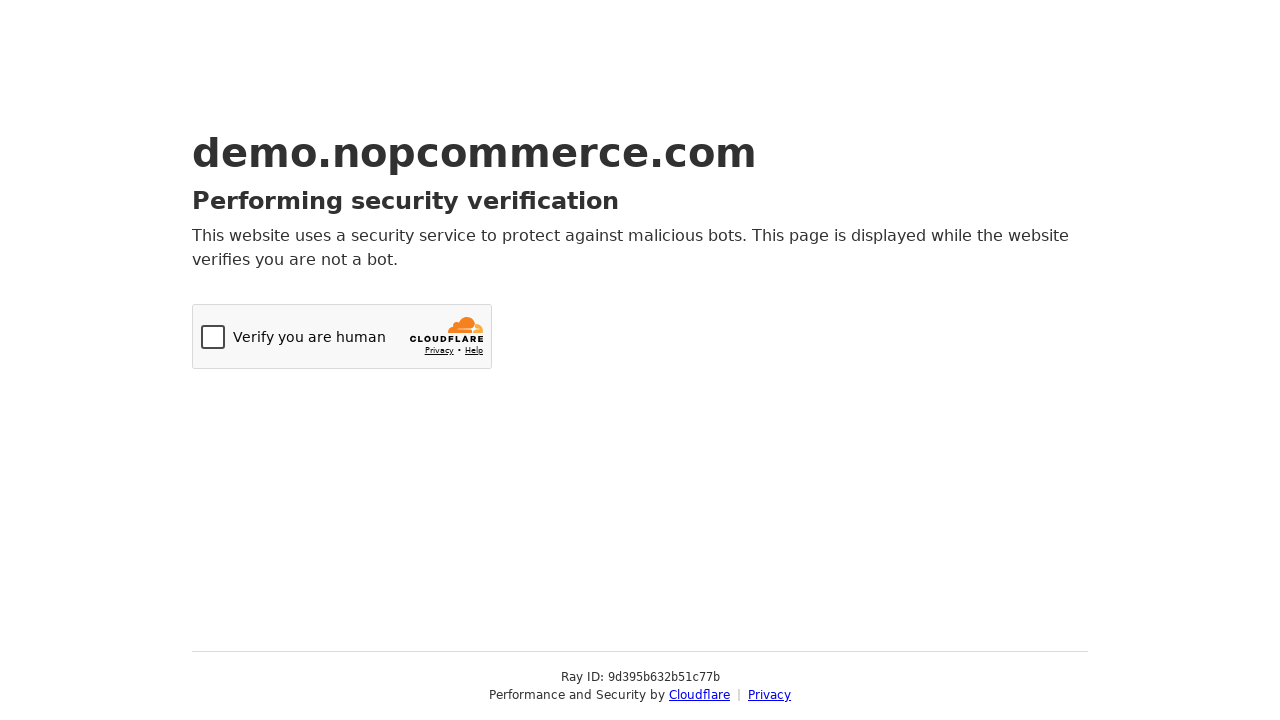

Navigated to nopCommerce demo site at https://demo.nopcommerce.com/
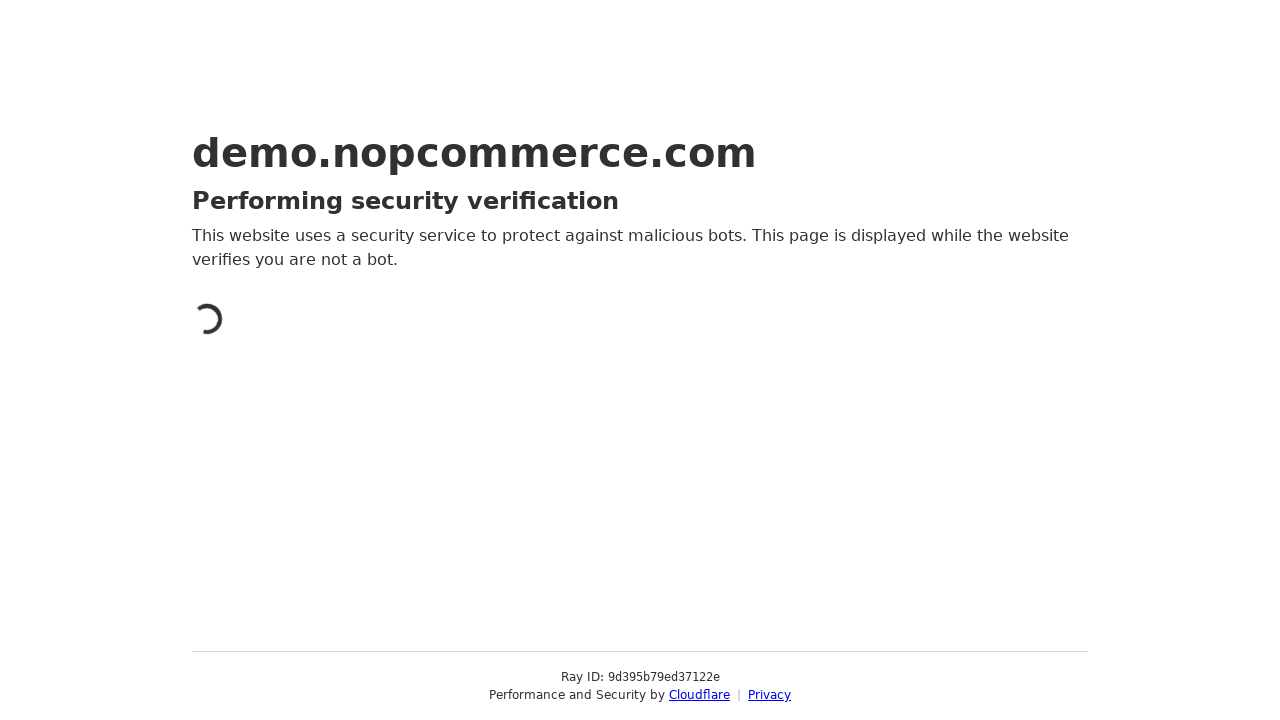

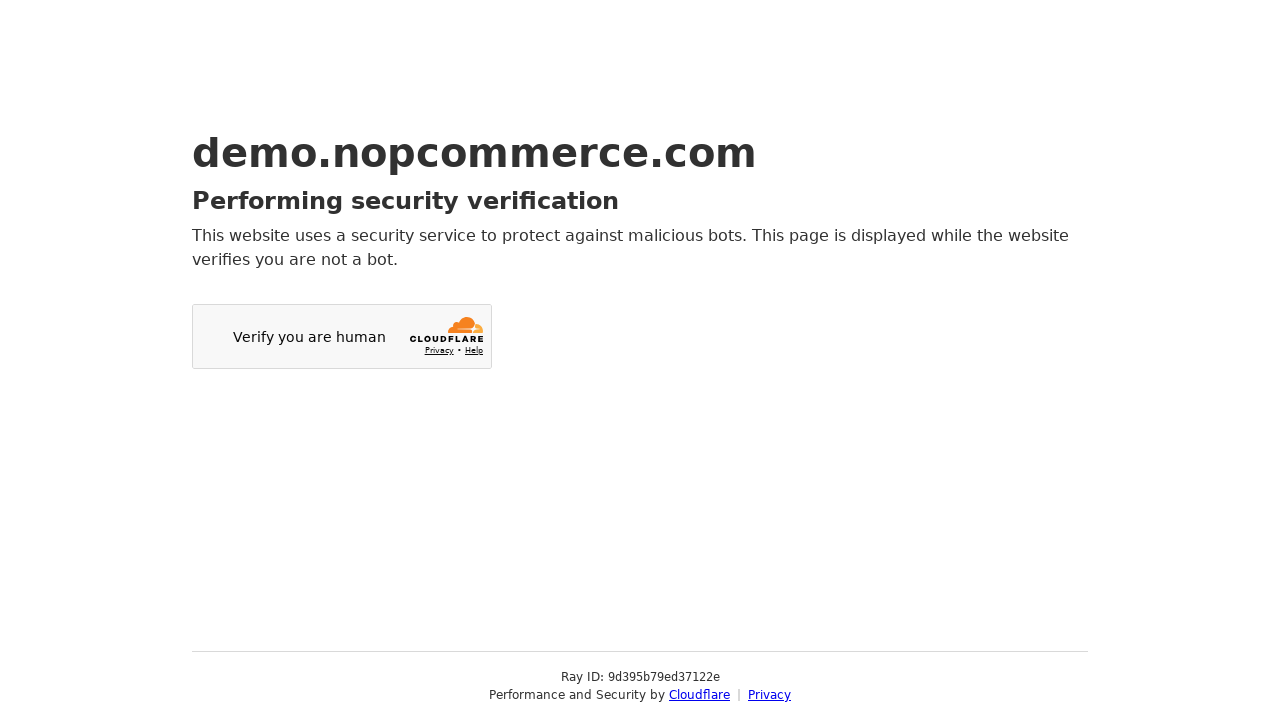